Navigates to the KTM India homepage and maximizes the browser window

Starting URL: https://www.ktm.com/en-in.html

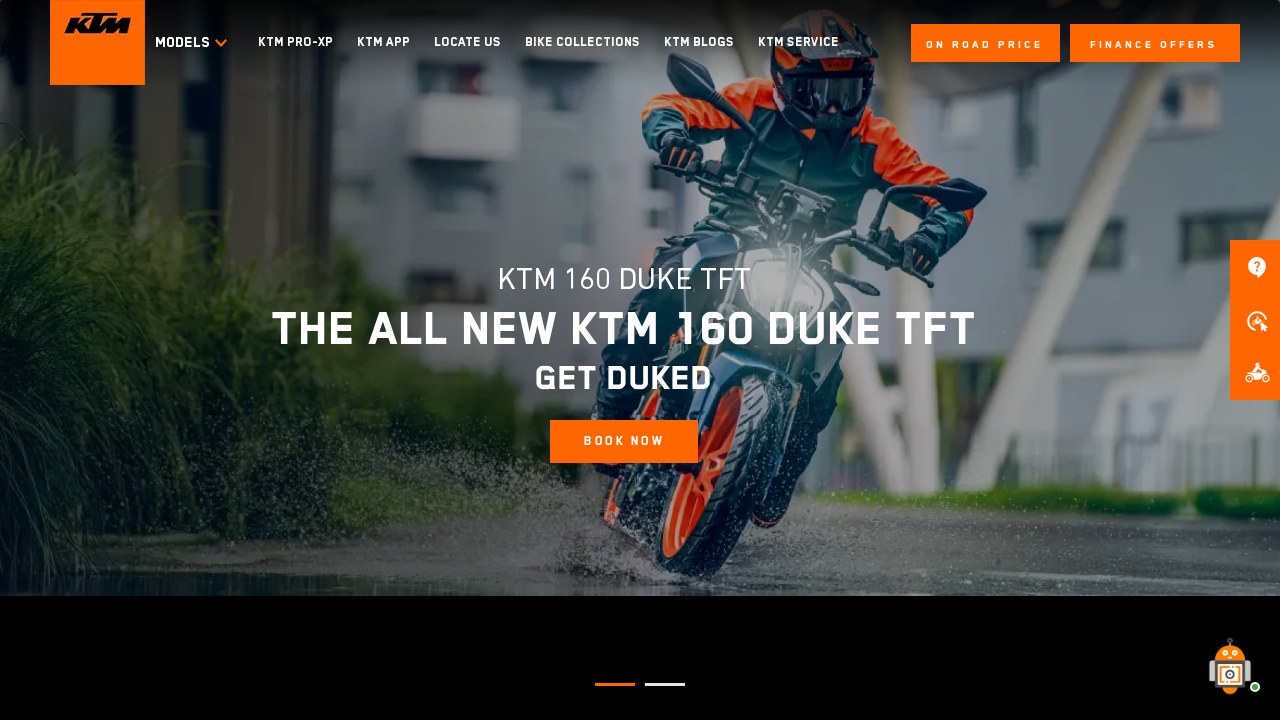

Waited for page to fully load (domcontentloaded state)
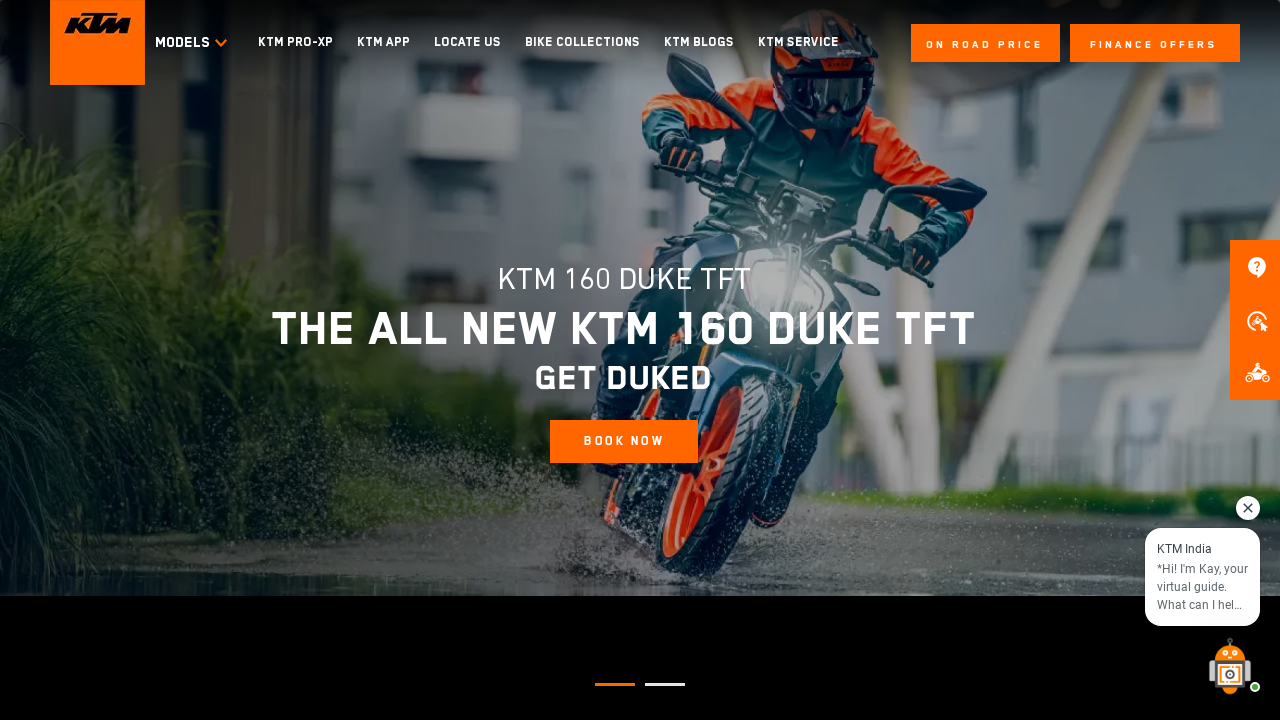

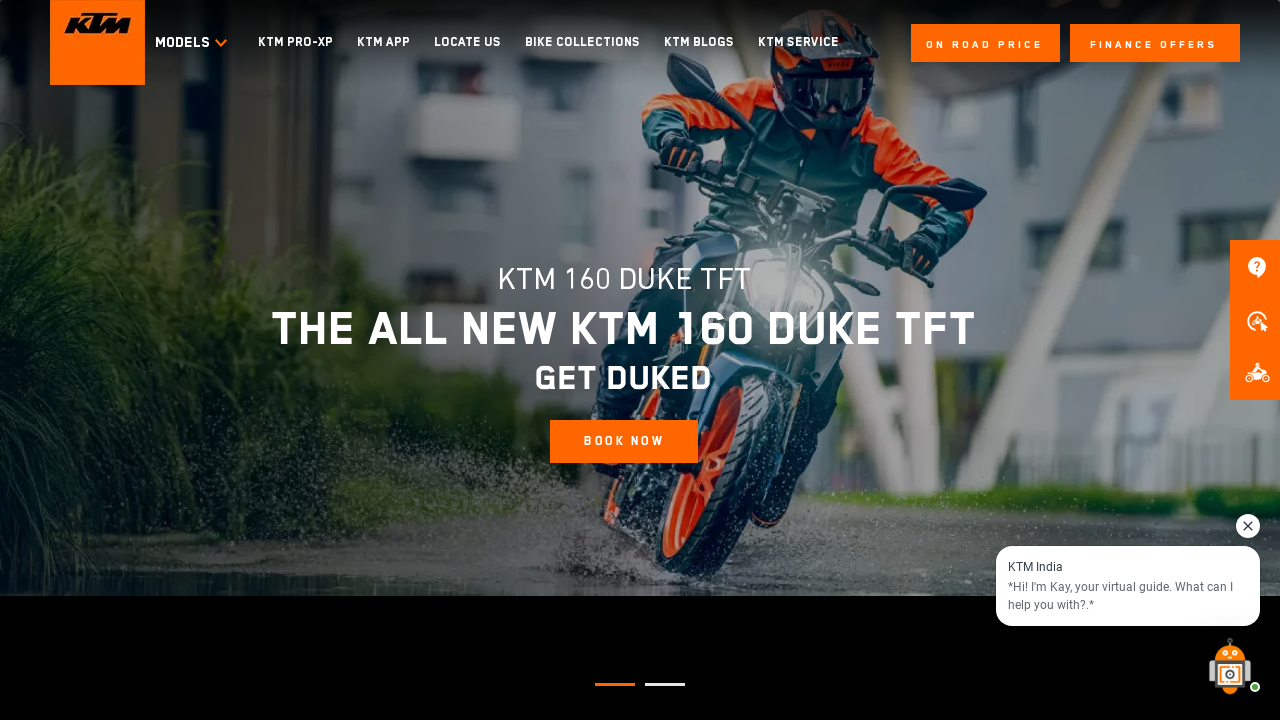